Navigates to a practice page and fills in form fields including an autosuggest field and a name field

Starting URL: https://letskodeit.teachable.com/

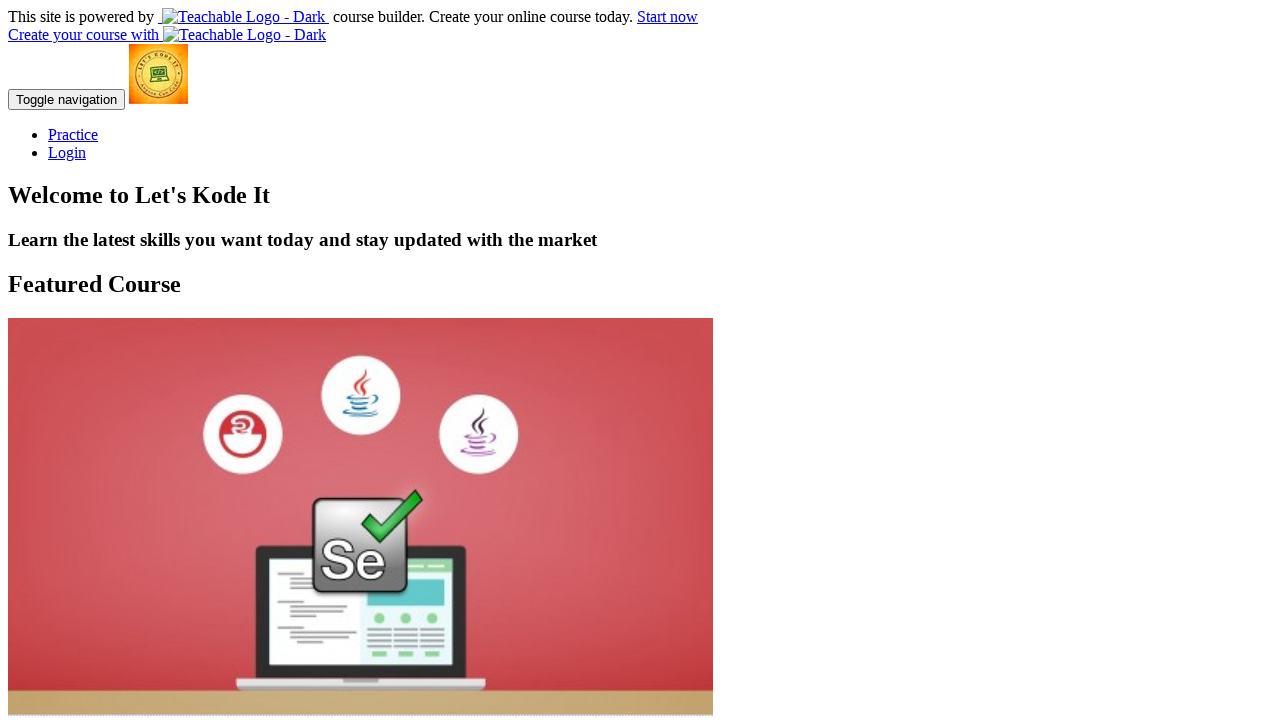

Clicked practice link in navbar at (73, 134) on xpath=//div[@id='navbar']//a[@href='/pages/practice']
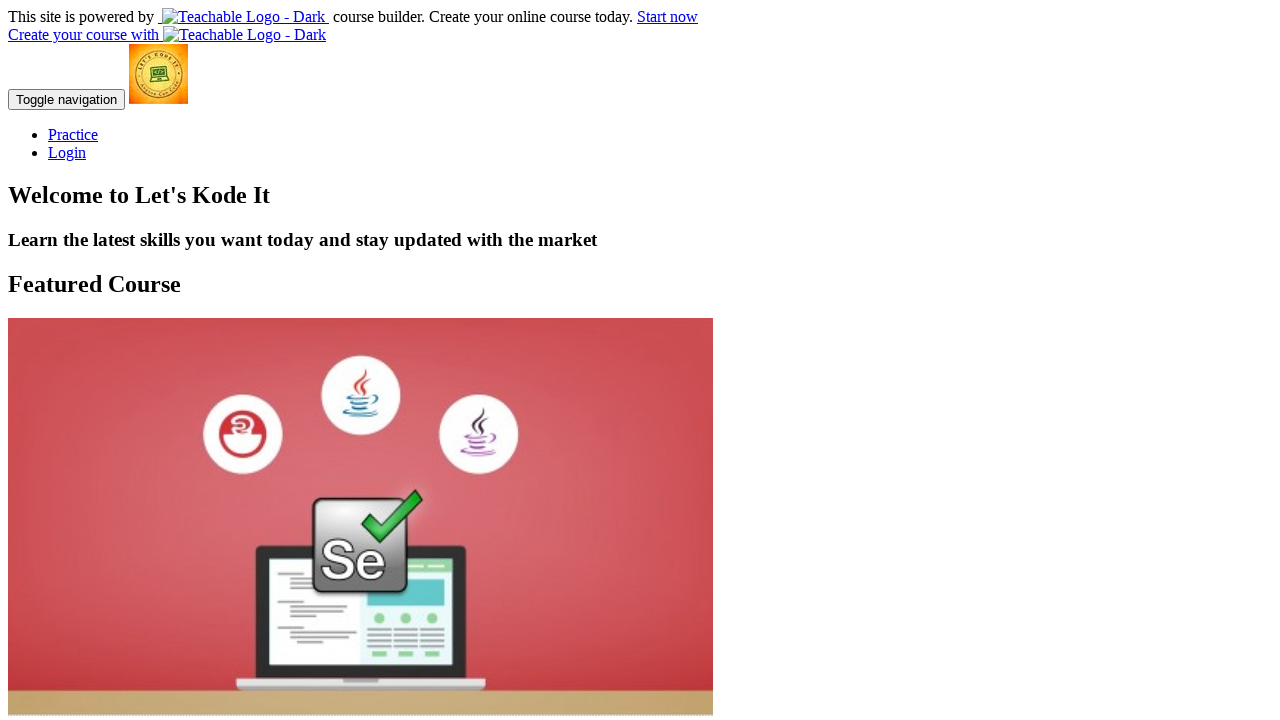

Clicked external practice link at (304, 286) on xpath=//div[@role='main']//a[@href='https://www.letskodeit.com/practice']
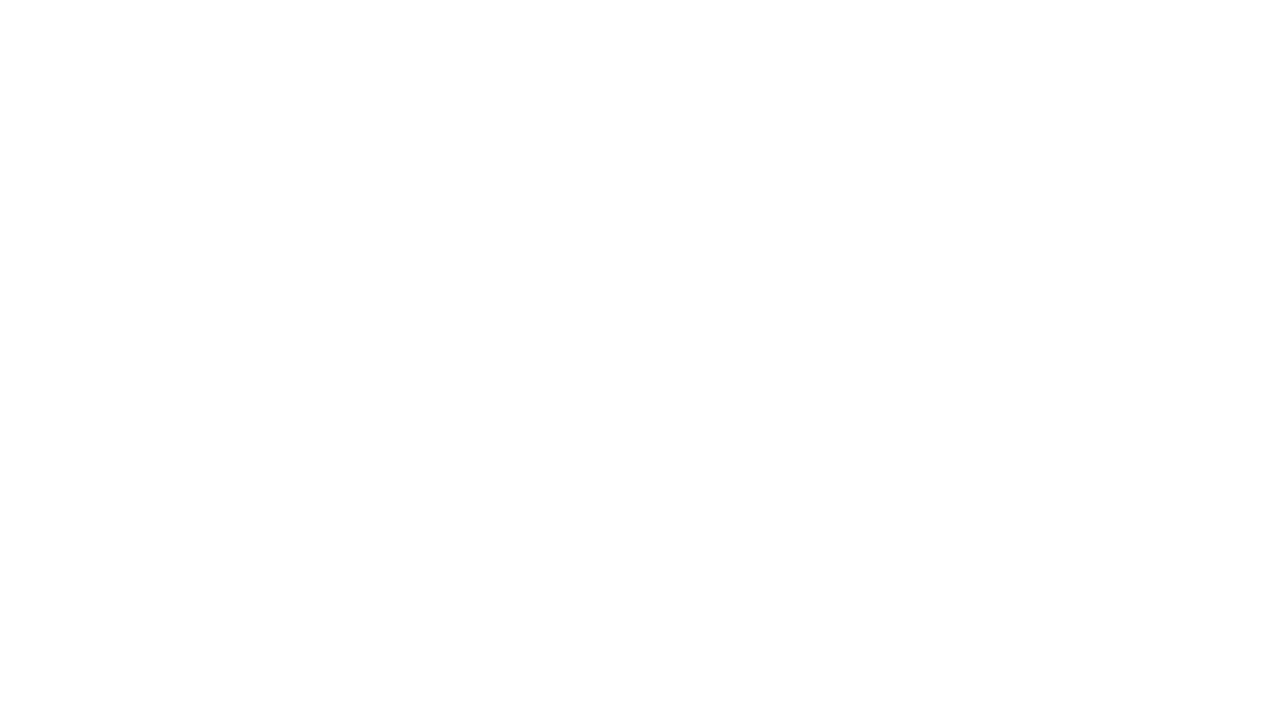

Filled autosuggest field with 'Harini' on #autosuggest
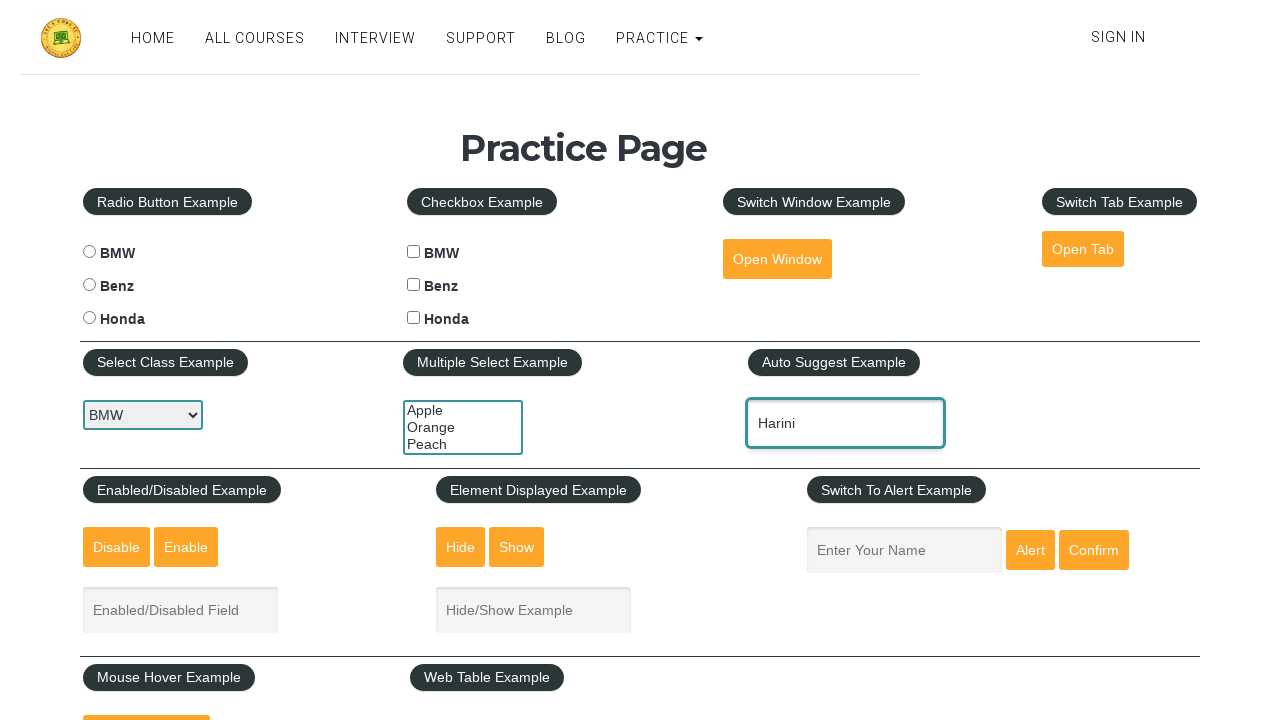

Filled name field with 'Harini' on input[name='enter-name']
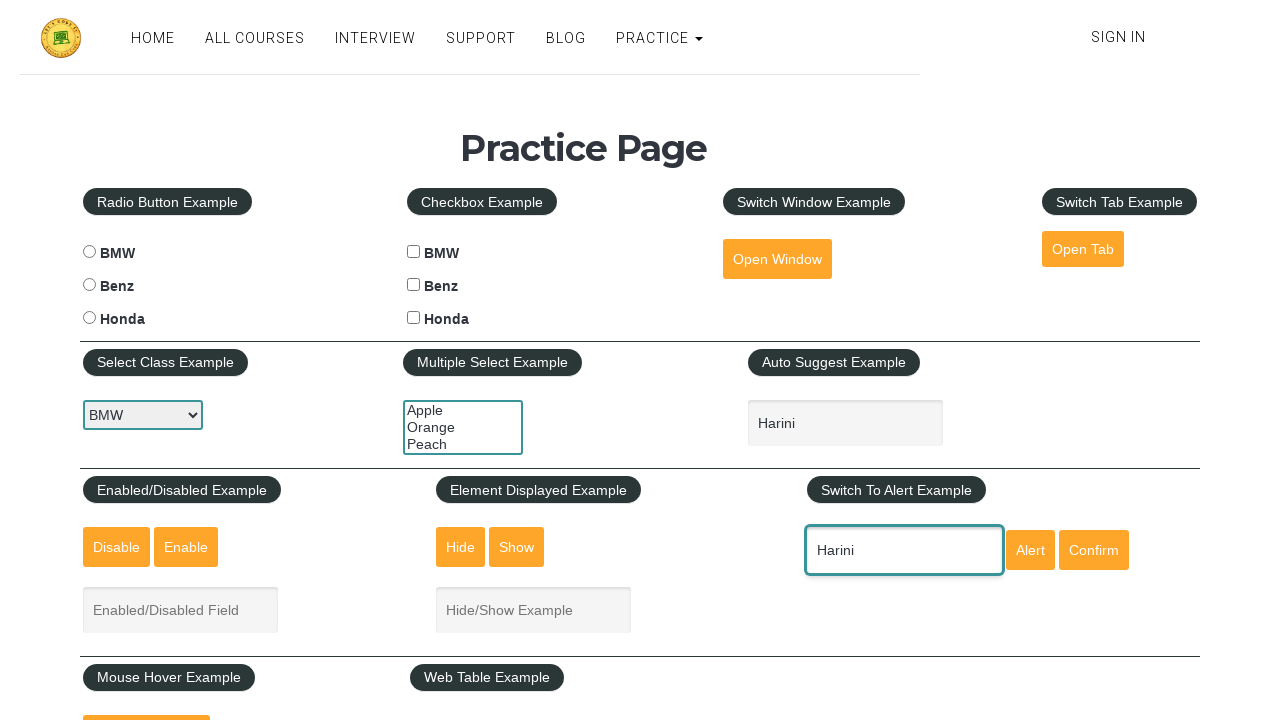

Cleared autosuggest field on #autosuggest
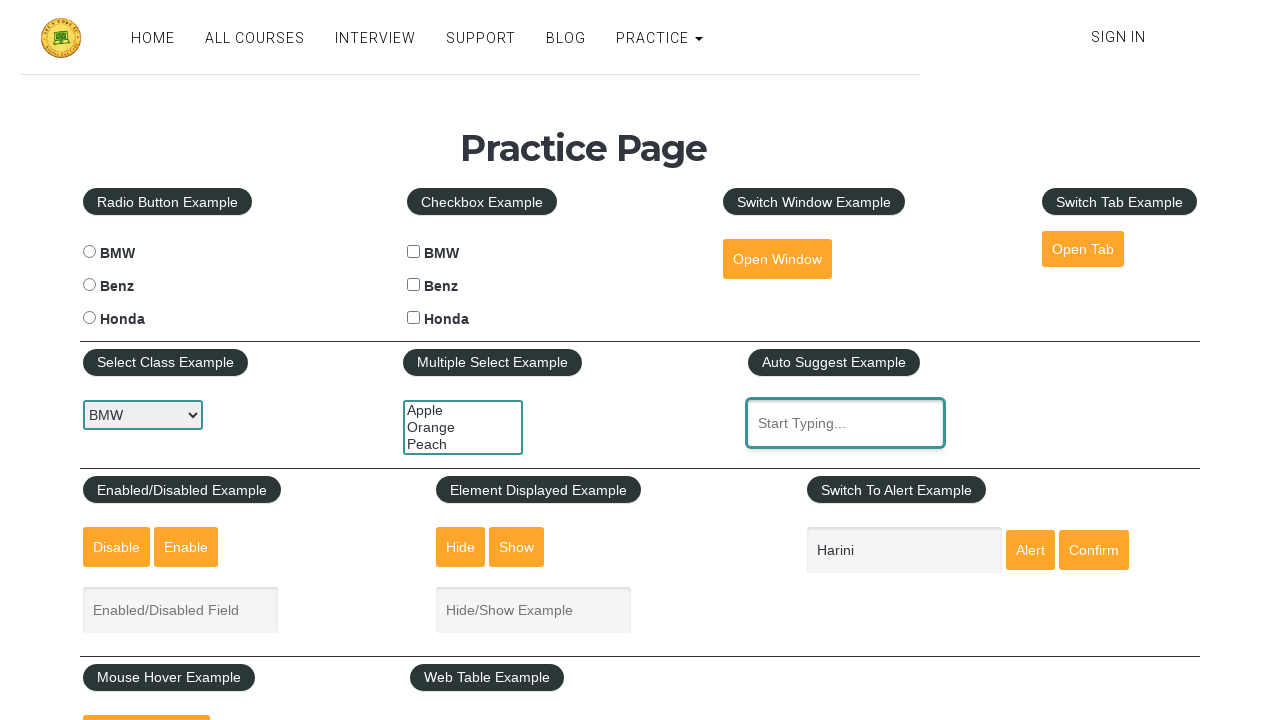

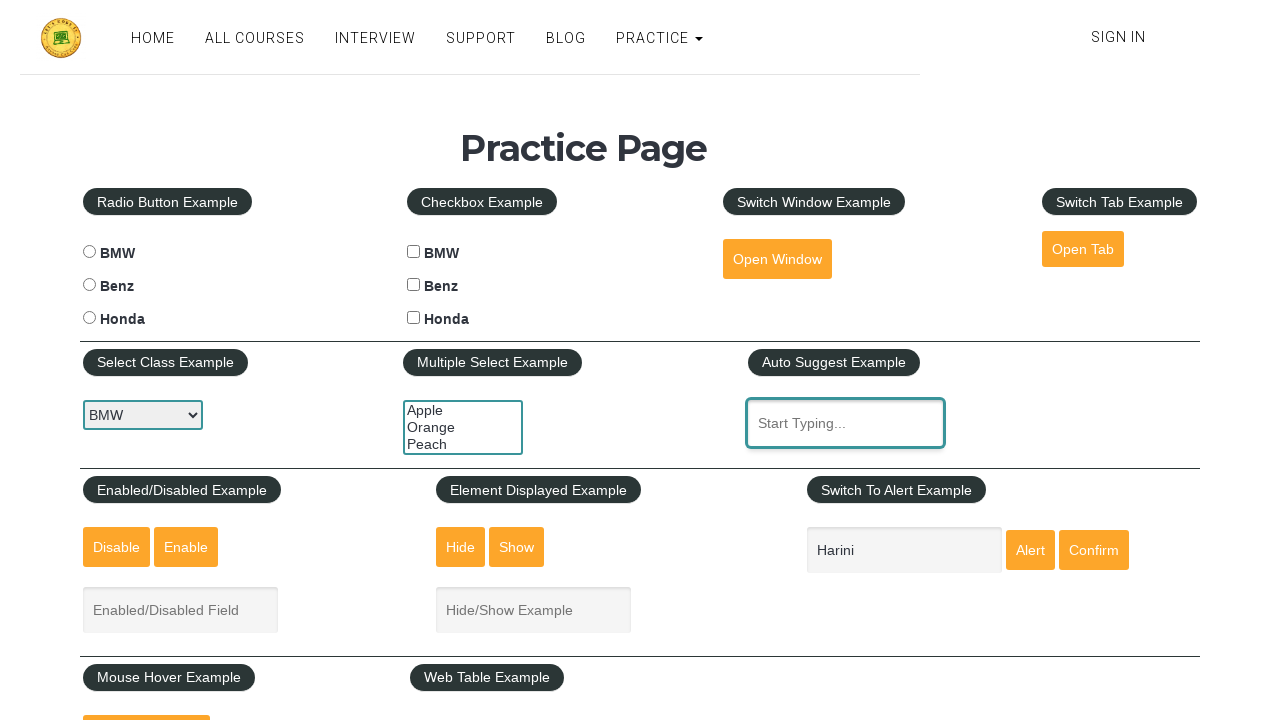